Tests confirm dialog functionality by clicking a confirm button and verifying the confirm message appears, then accepting it

Starting URL: https://rahulshettyacademy.com/AutomationPractice/

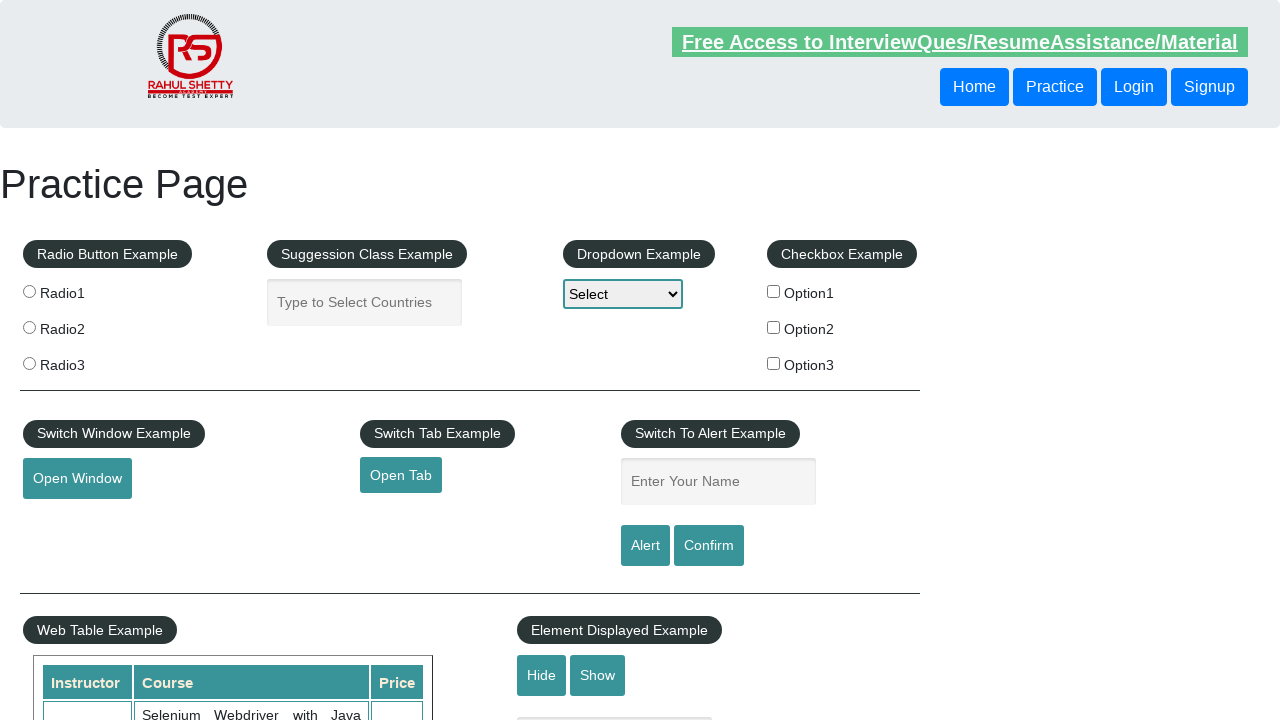

Set up dialog handler to automatically accept confirm dialogs
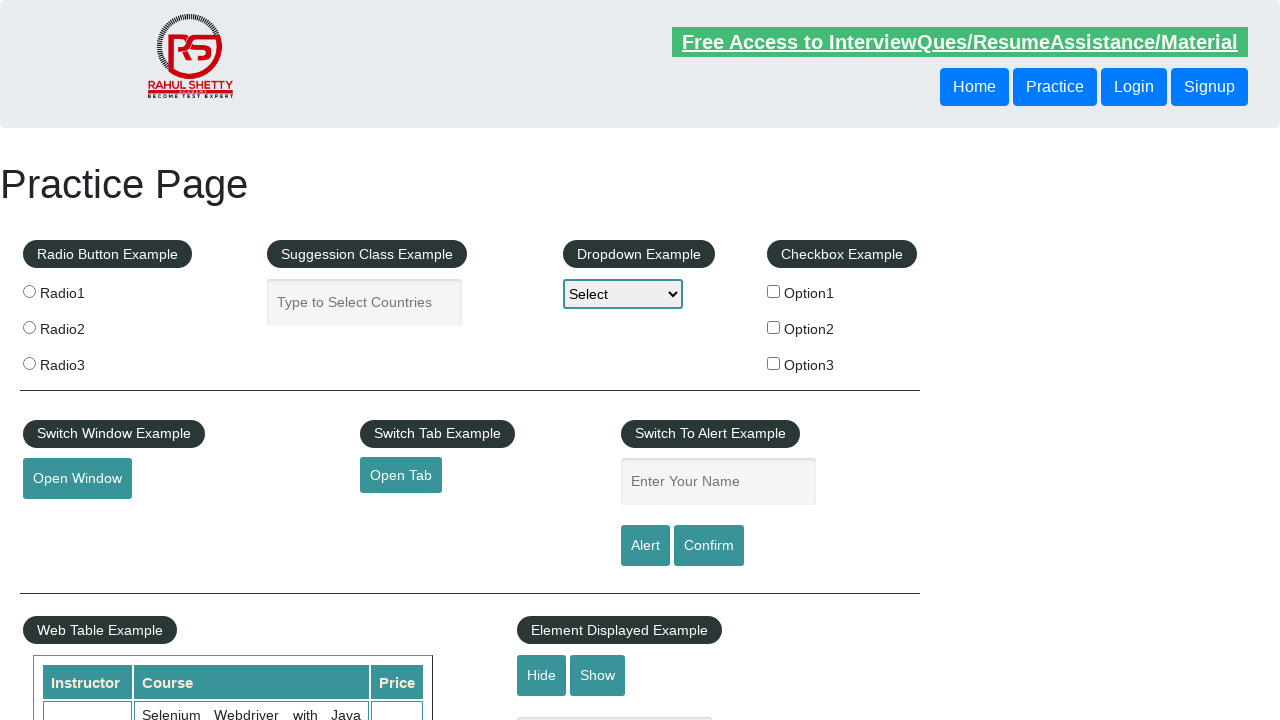

Clicked confirm button to trigger confirm dialog at (709, 546) on #confirmbtn
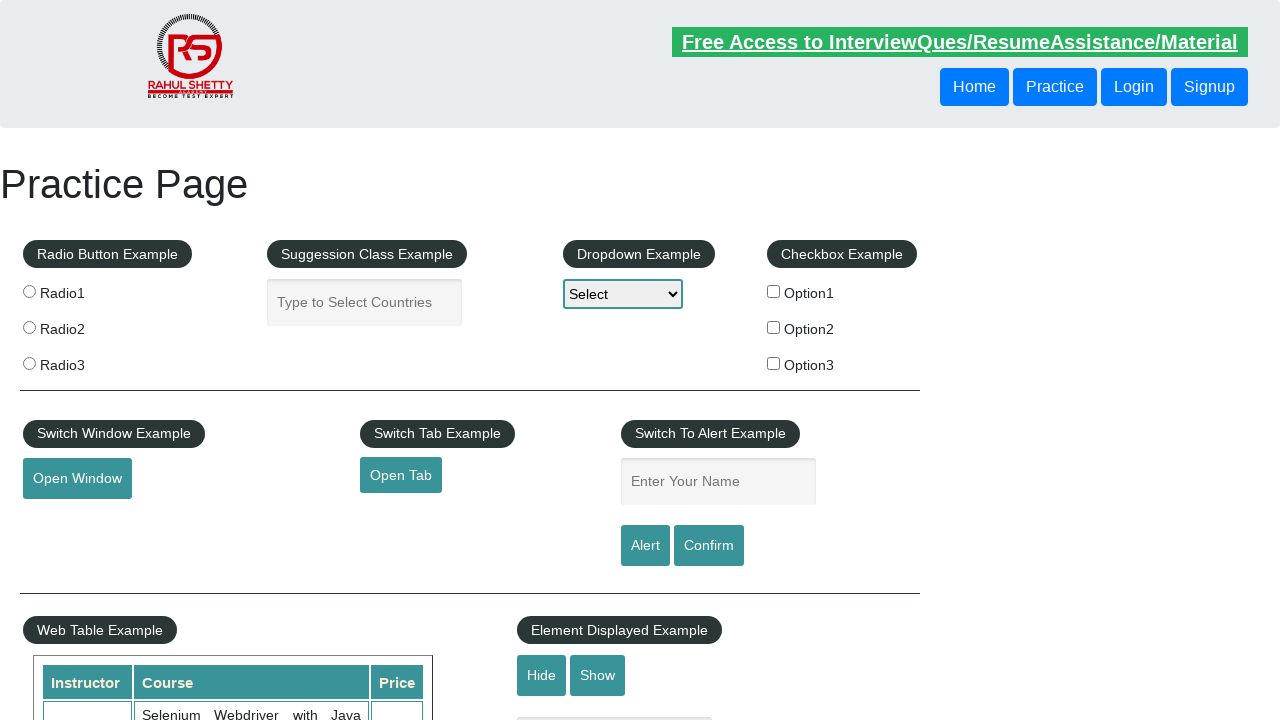

Waited for dialog interaction to complete
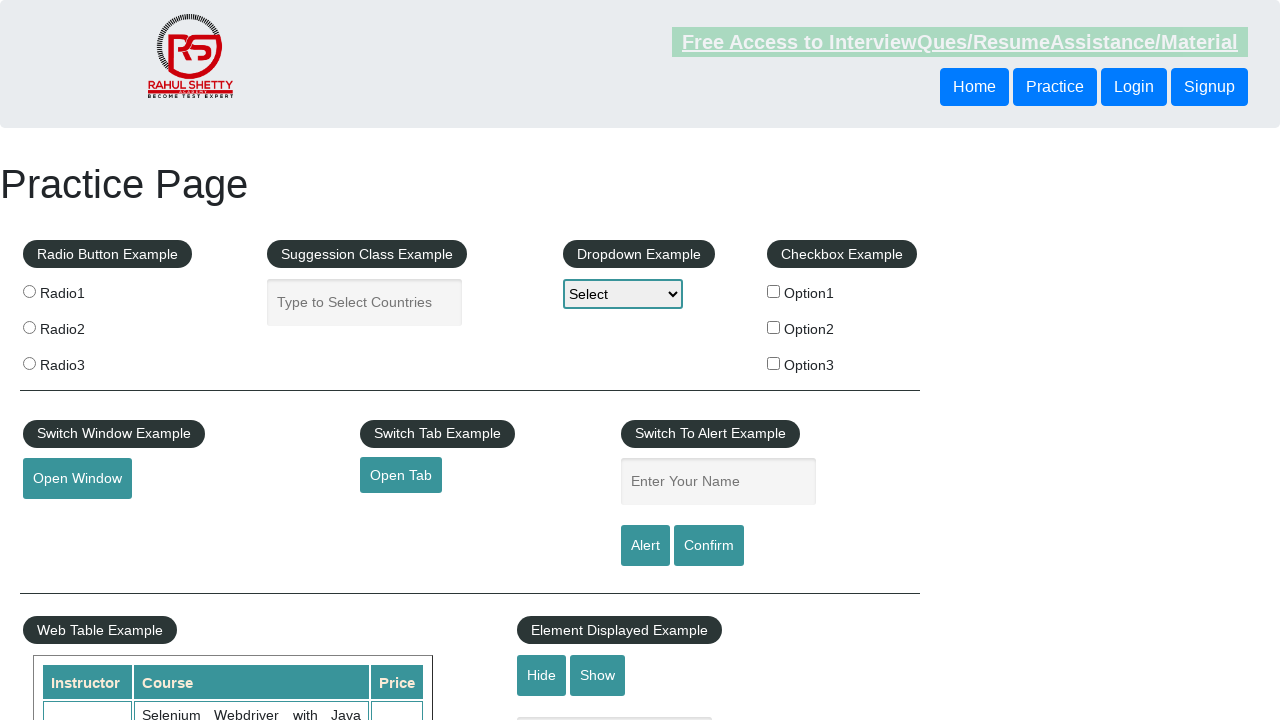

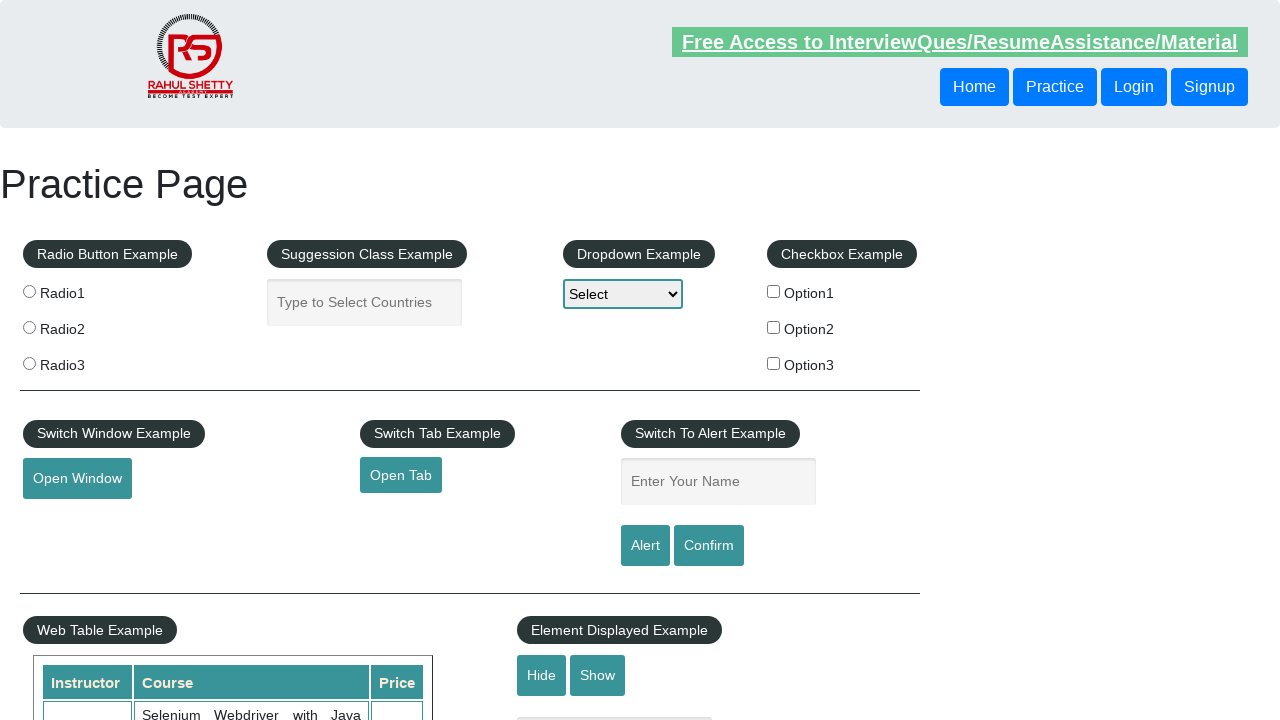